Tests dynamic table functionality by expanding a details section, entering JSON data to populate the table, and refreshing the table to verify new rows are added.

Starting URL: https://testpages.herokuapp.com/styled/tag/dynamic-table.html

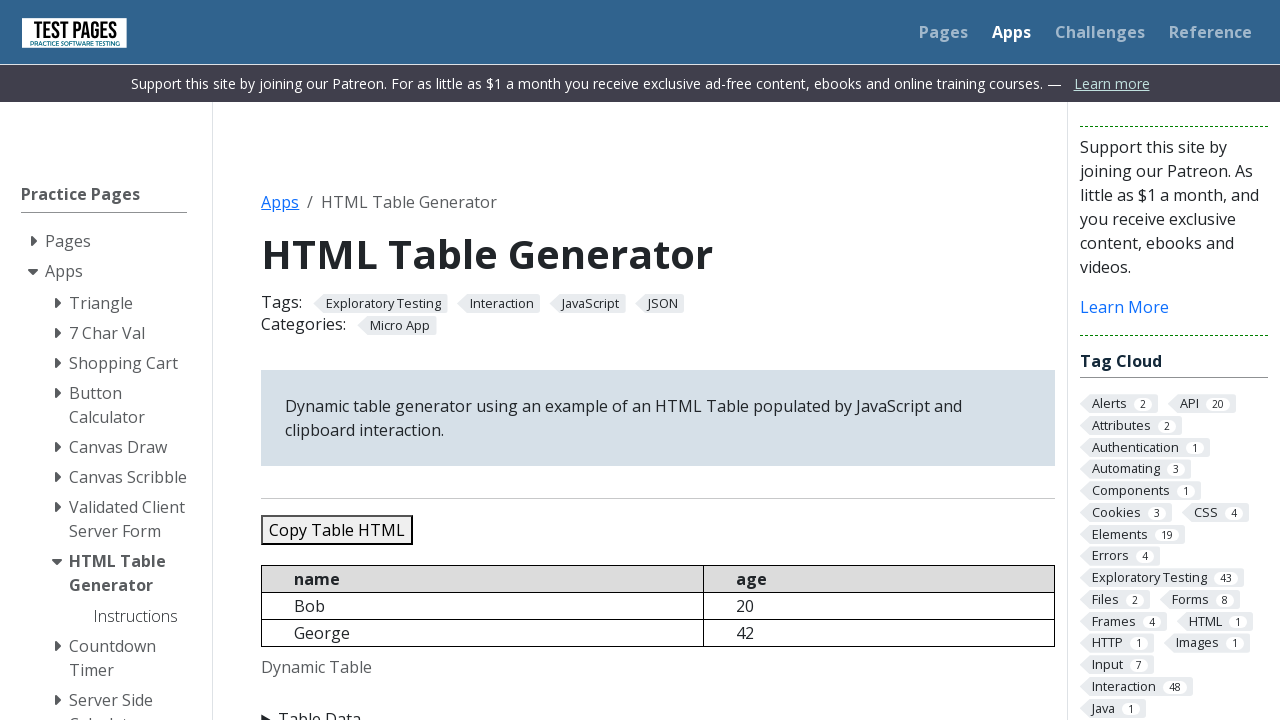

Waited for initial table rows to be present
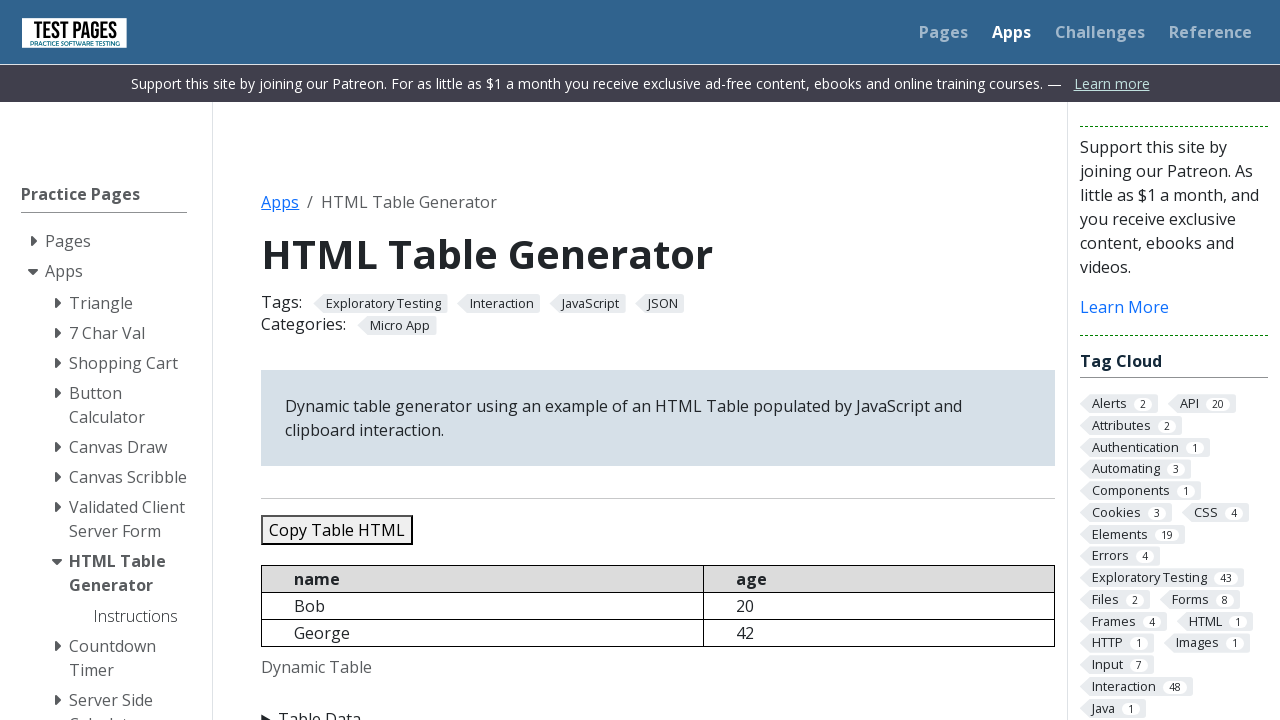

Clicked summary element to expand details section at (658, 708) on summary
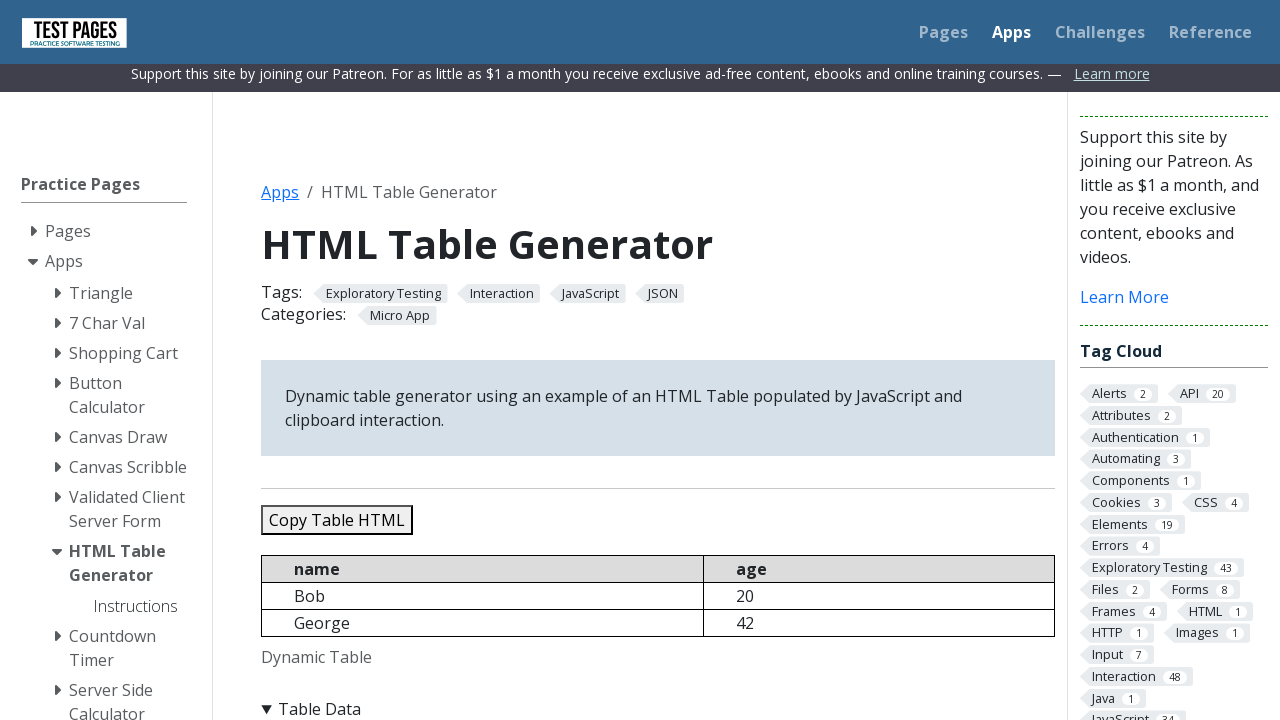

Clicked JSON data input field at (658, 360) on #jsondata
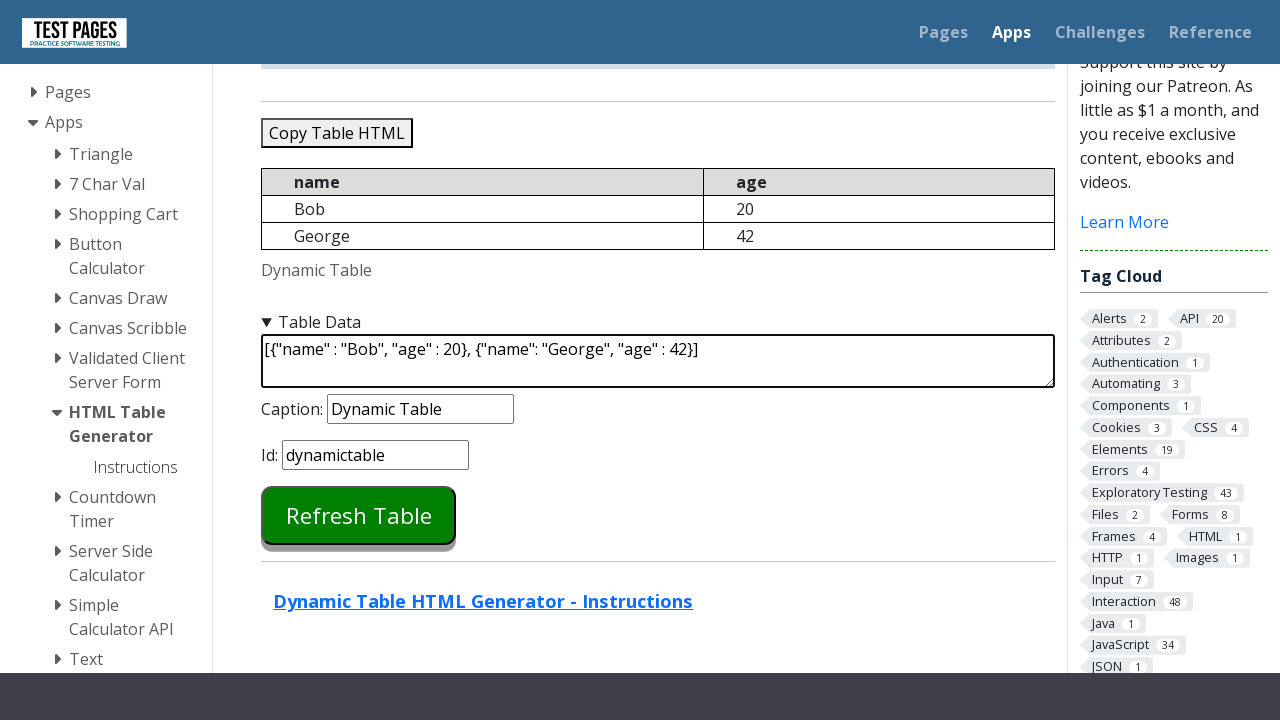

Filled JSON data input field with test data containing three records on #jsondata
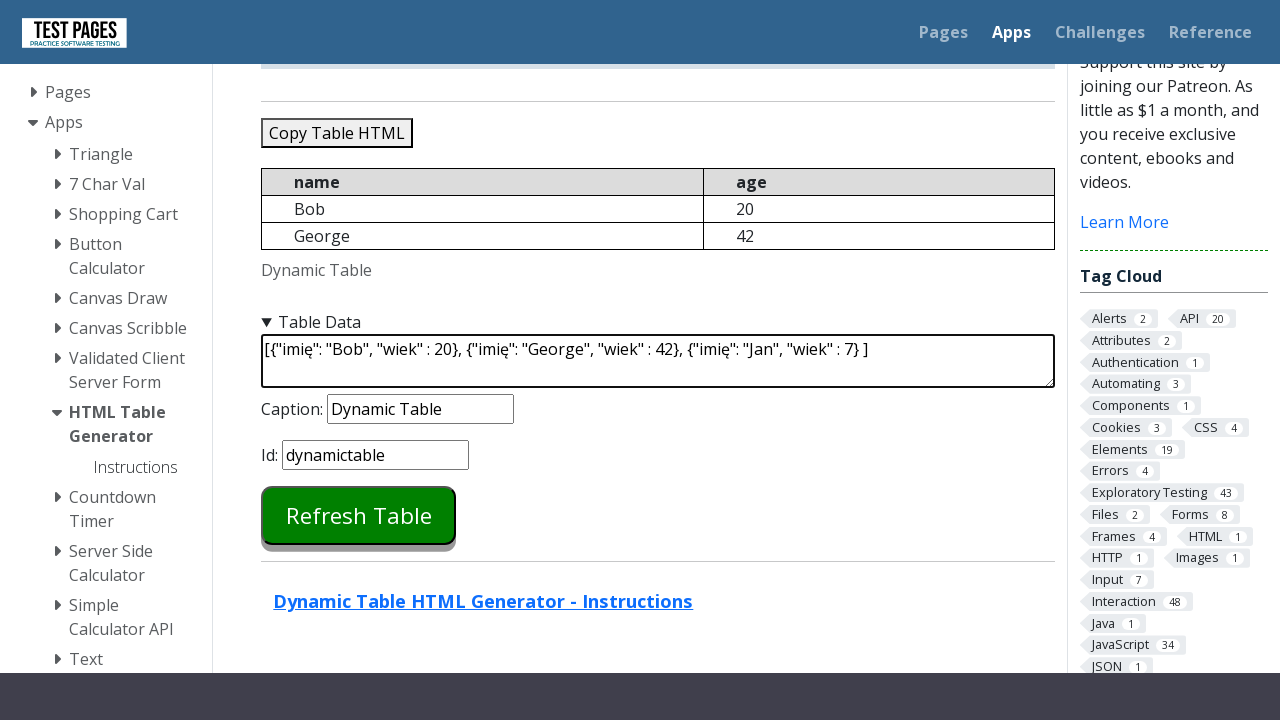

Clicked refresh table button to populate table with JSON data at (359, 515) on #refreshtable
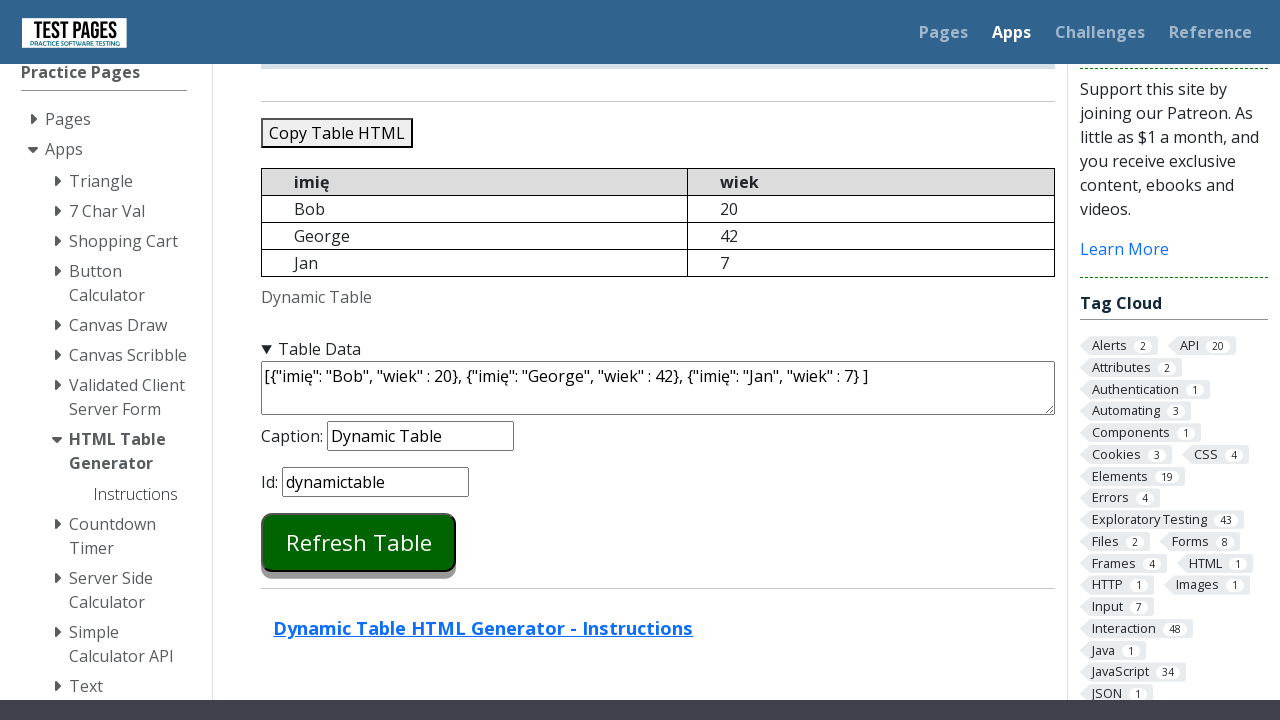

Waited for table to update with new rows
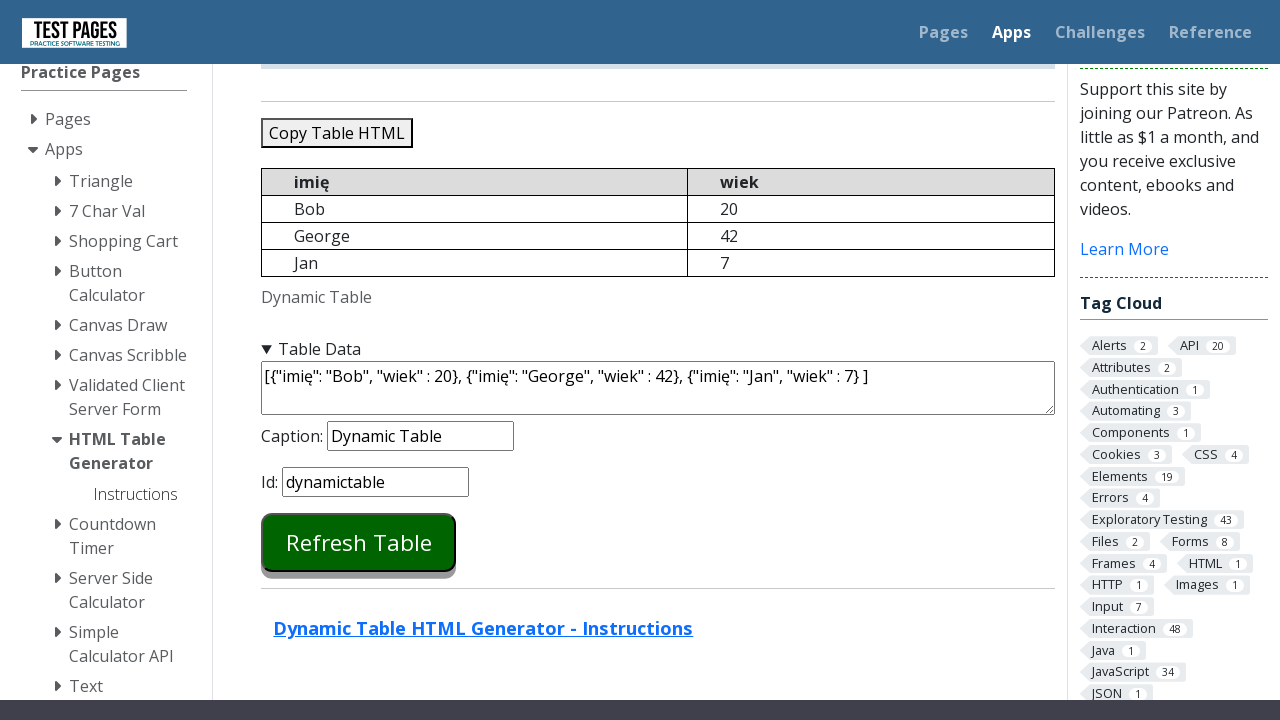

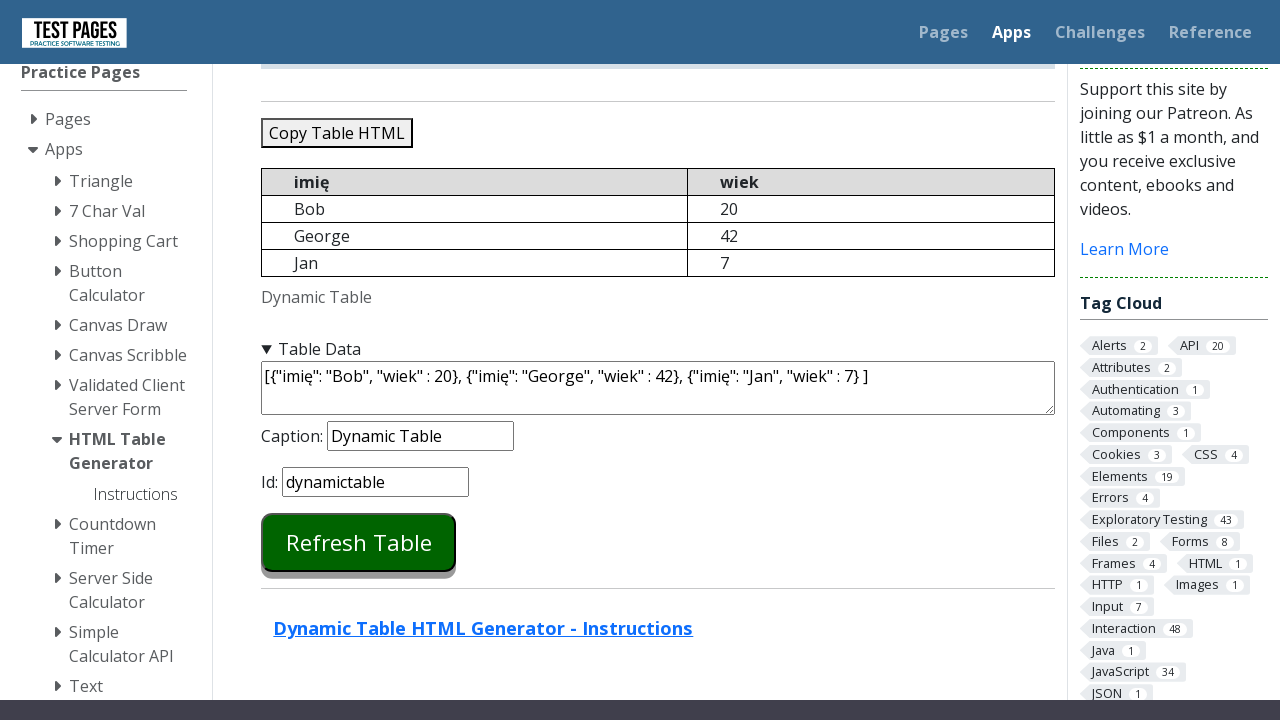